Tests various text box interactions including typing text, appending text, checking if elements are enabled, clearing text, retrieving text values, and using keyboard navigation (Tab key).

Starting URL: https://www.leafground.com/input.xhtml

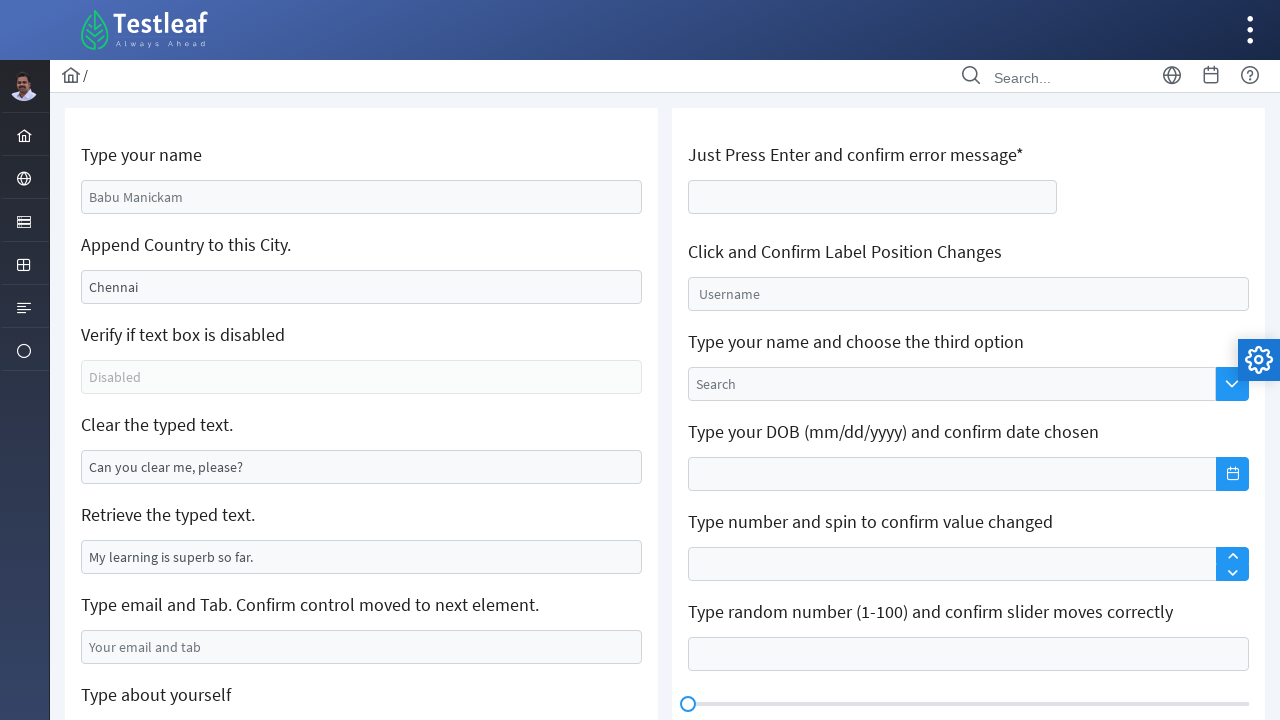

Filled name field with 'Sarah Johnson' on #j_idt88\:name
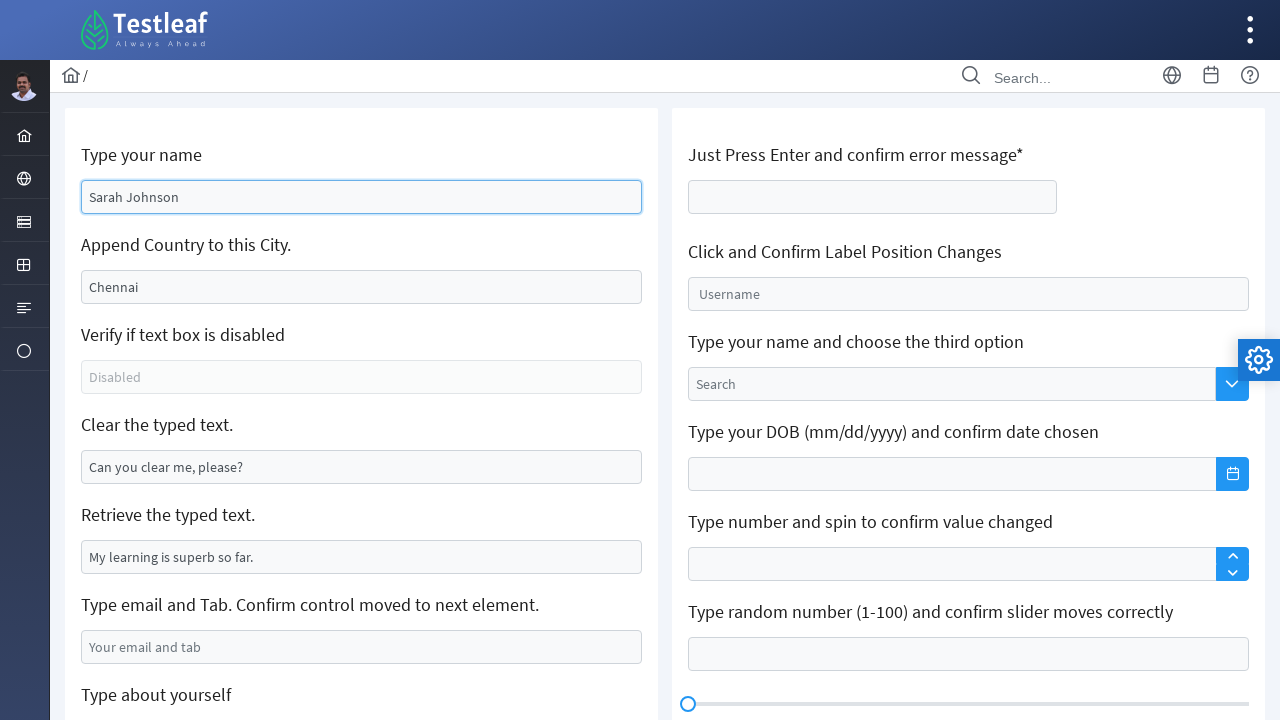

Filled city field with 'Australia' on #j_idt88\:j_idt91
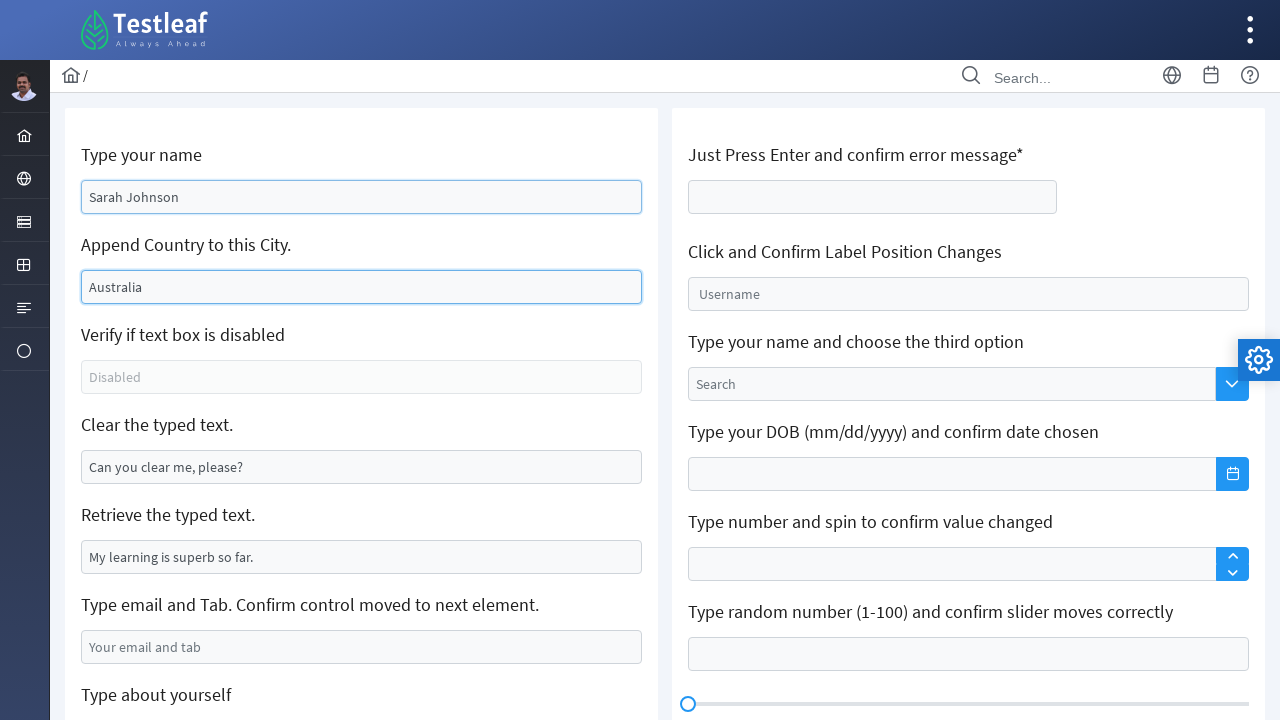

Located disabled text box element
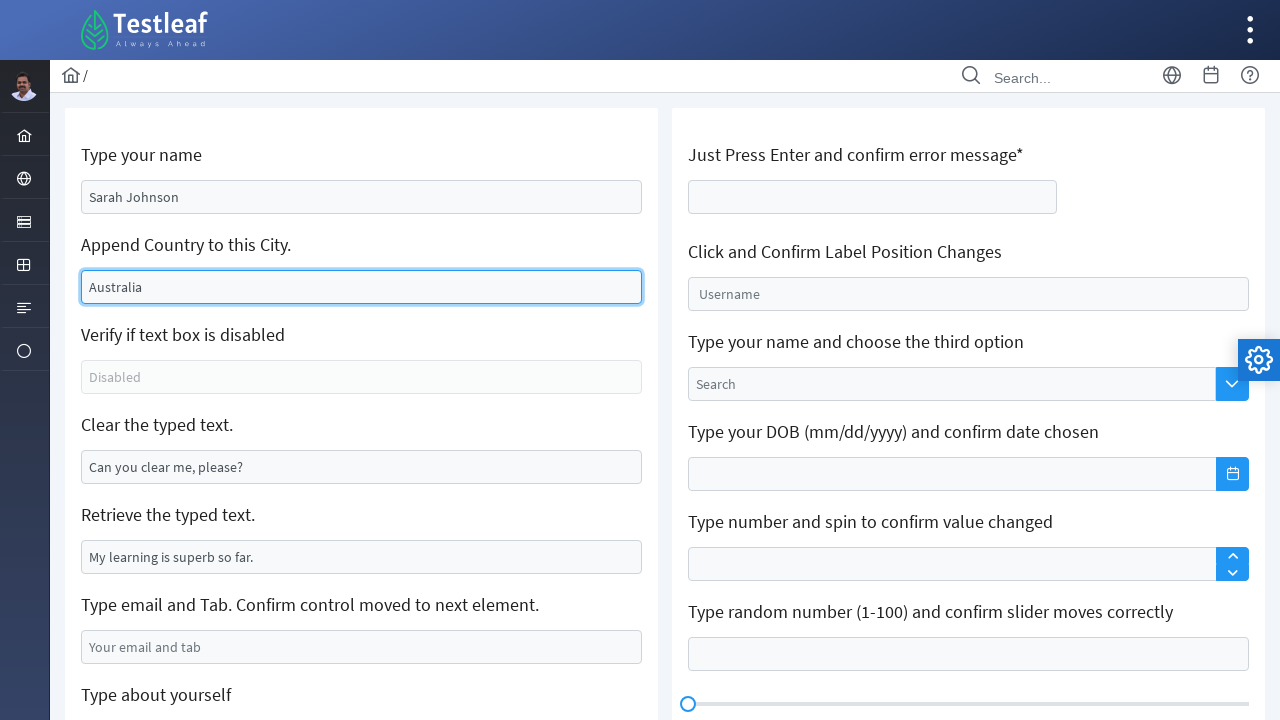

Checked if disabled element is enabled: False
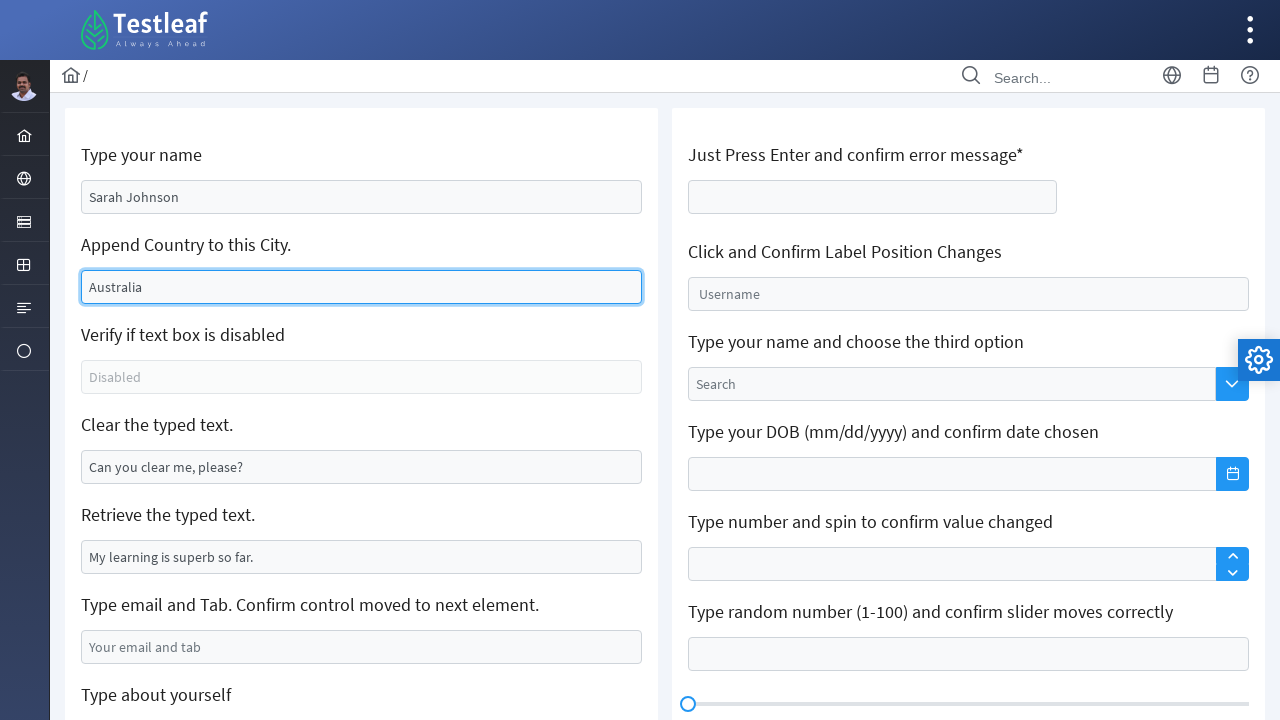

Cleared text from text box on xpath=//*[@id='j_idt88:j_idt95']
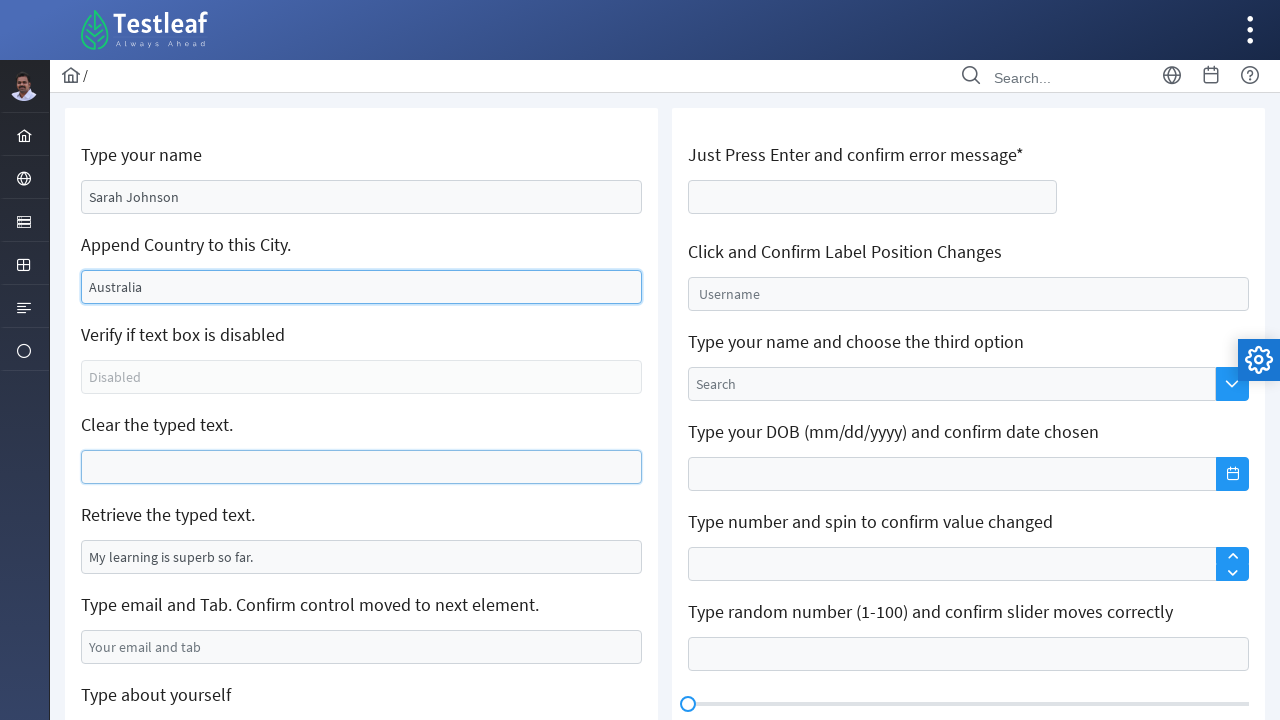

Located text element to retrieve value
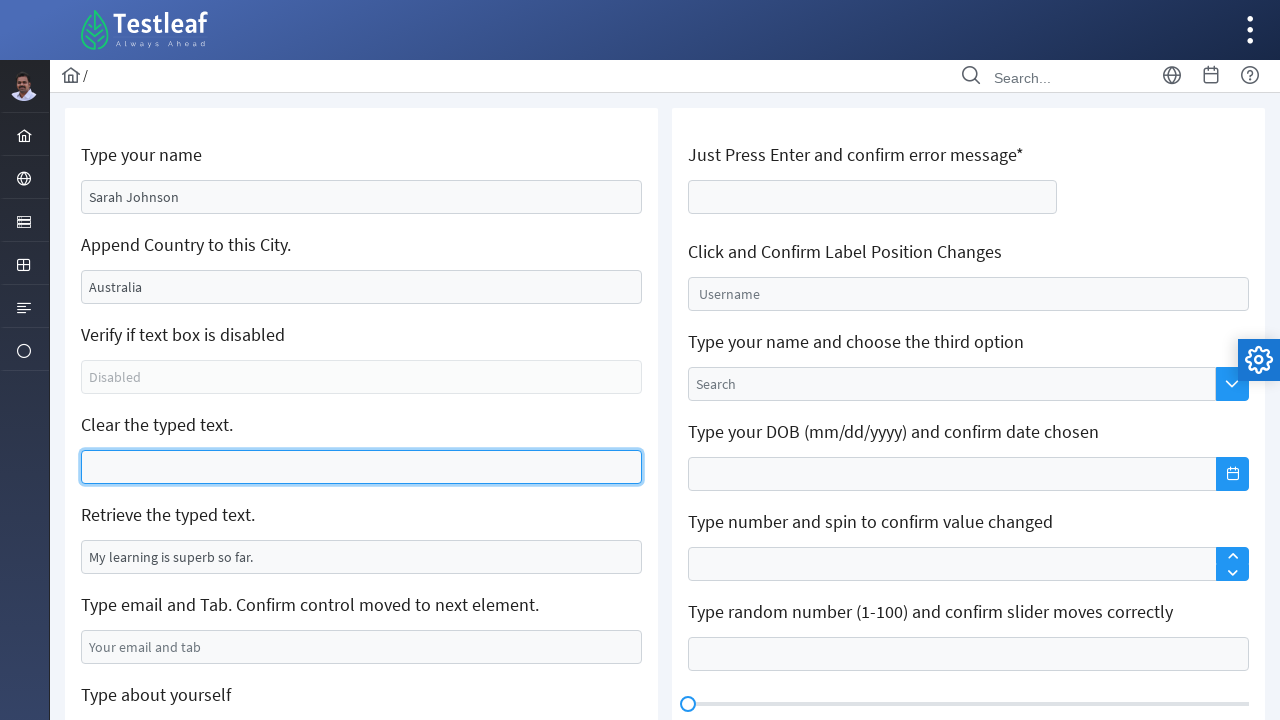

Retrieved input value from text element
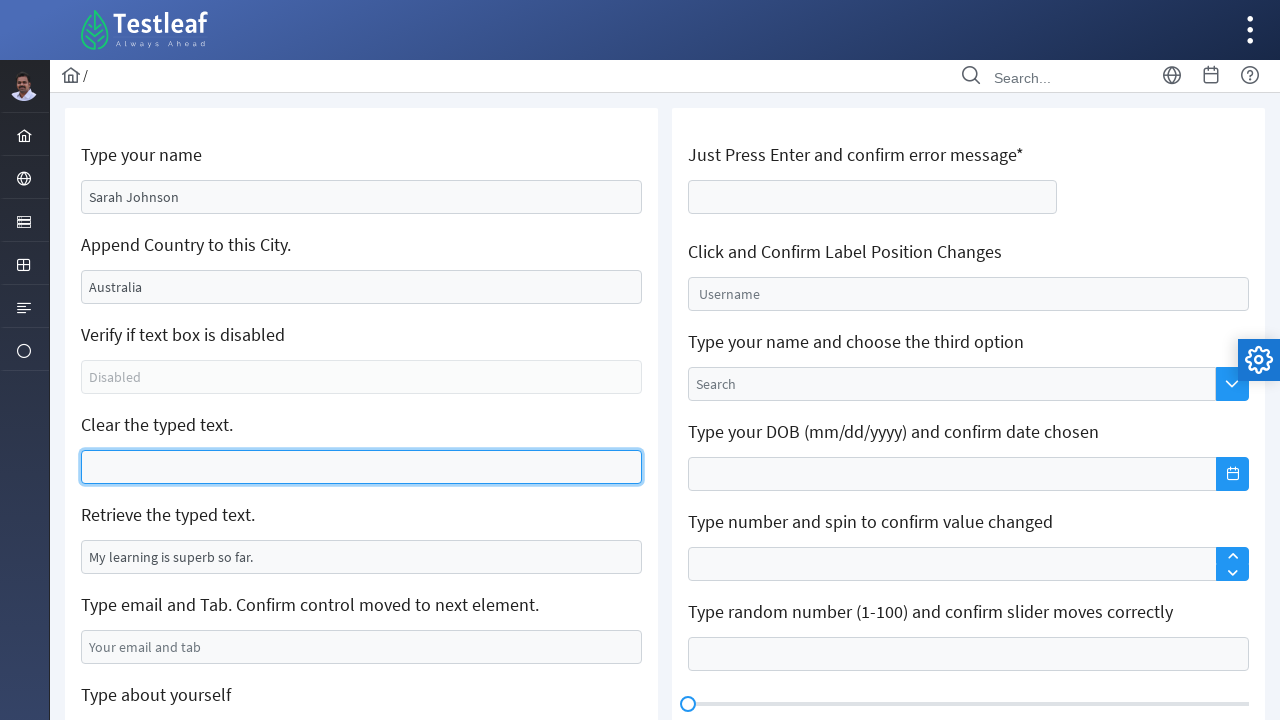

Filled email field with 'sarah.johnson@example.com' on #j_idt88\:j_idt99
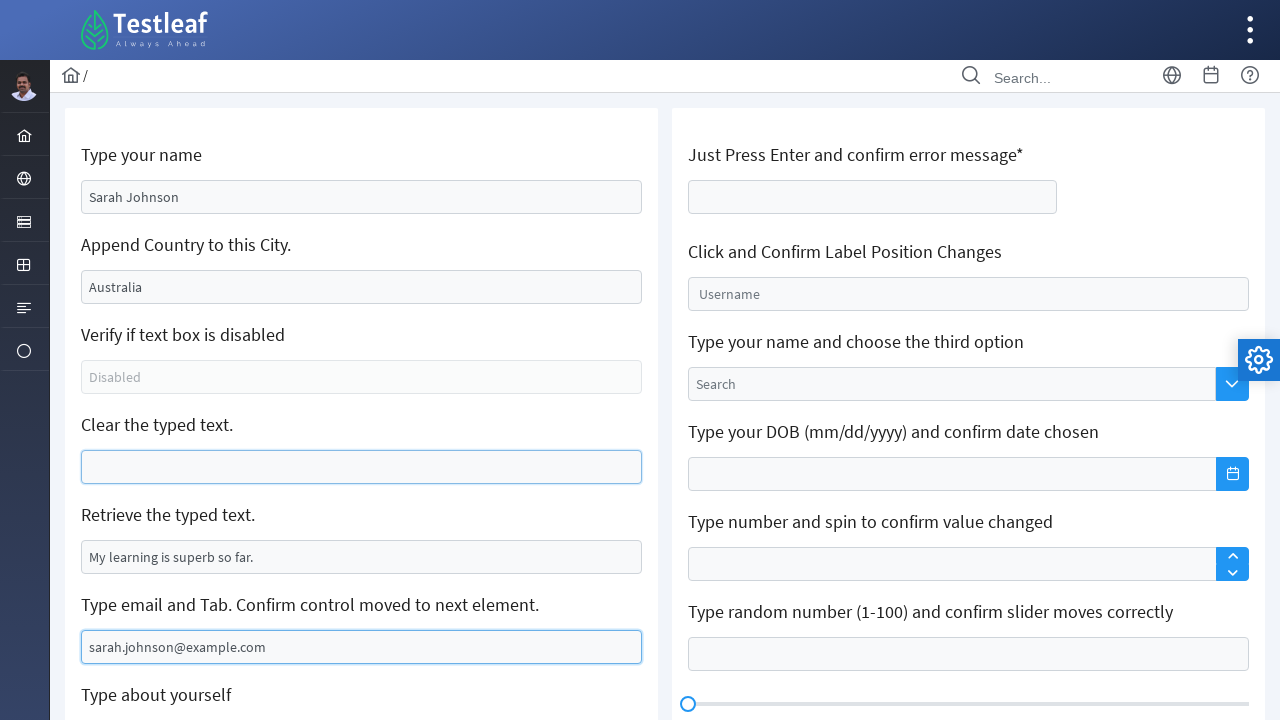

Pressed Tab key to move to next element
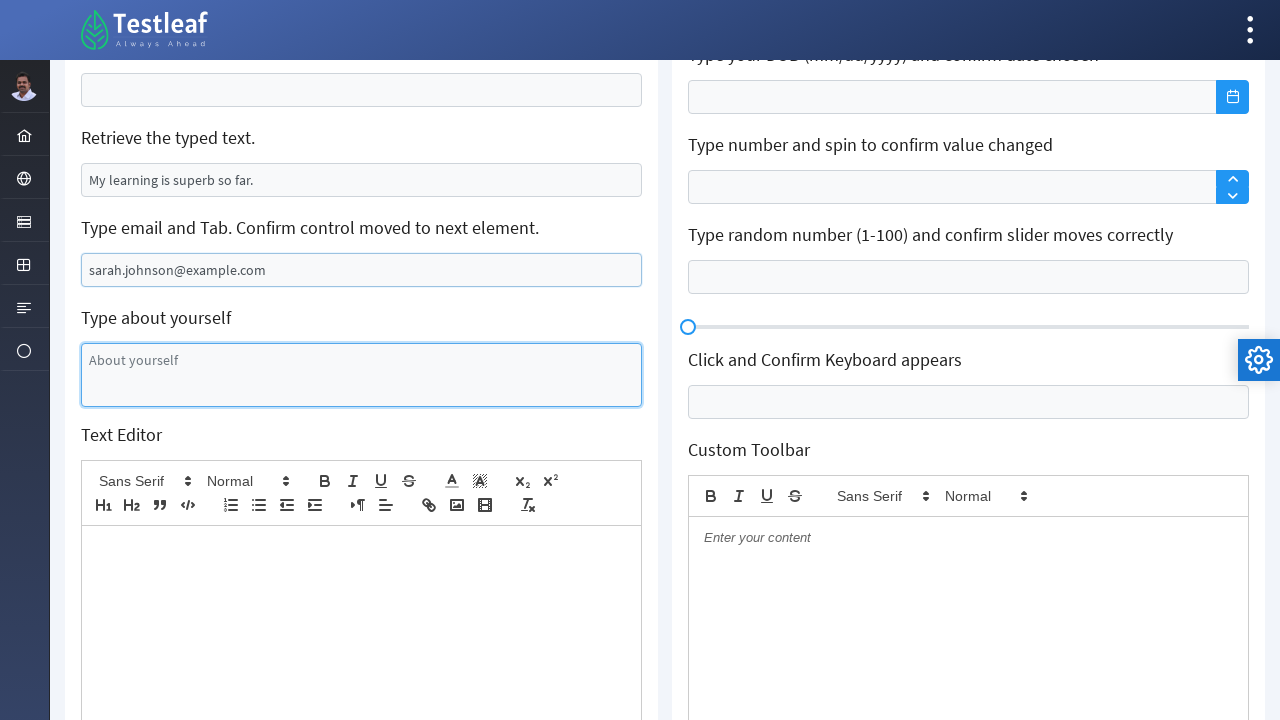

Typed confirmation text in next element after Tab navigation
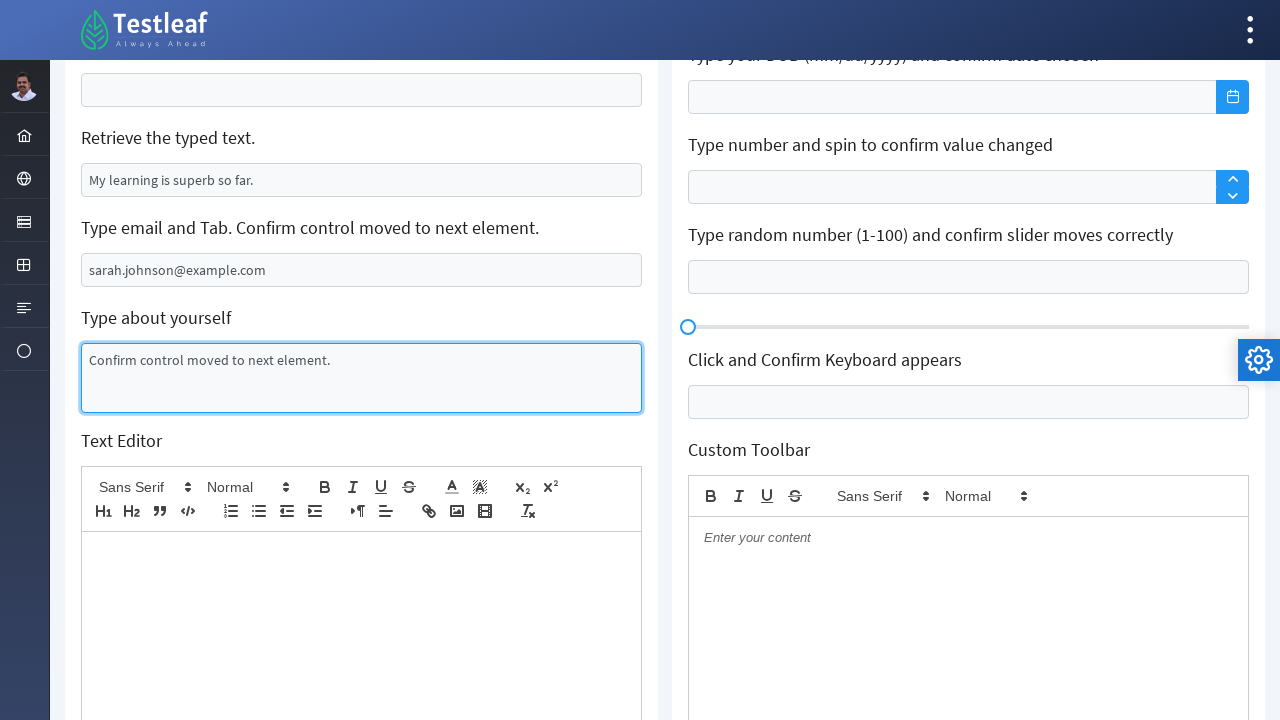

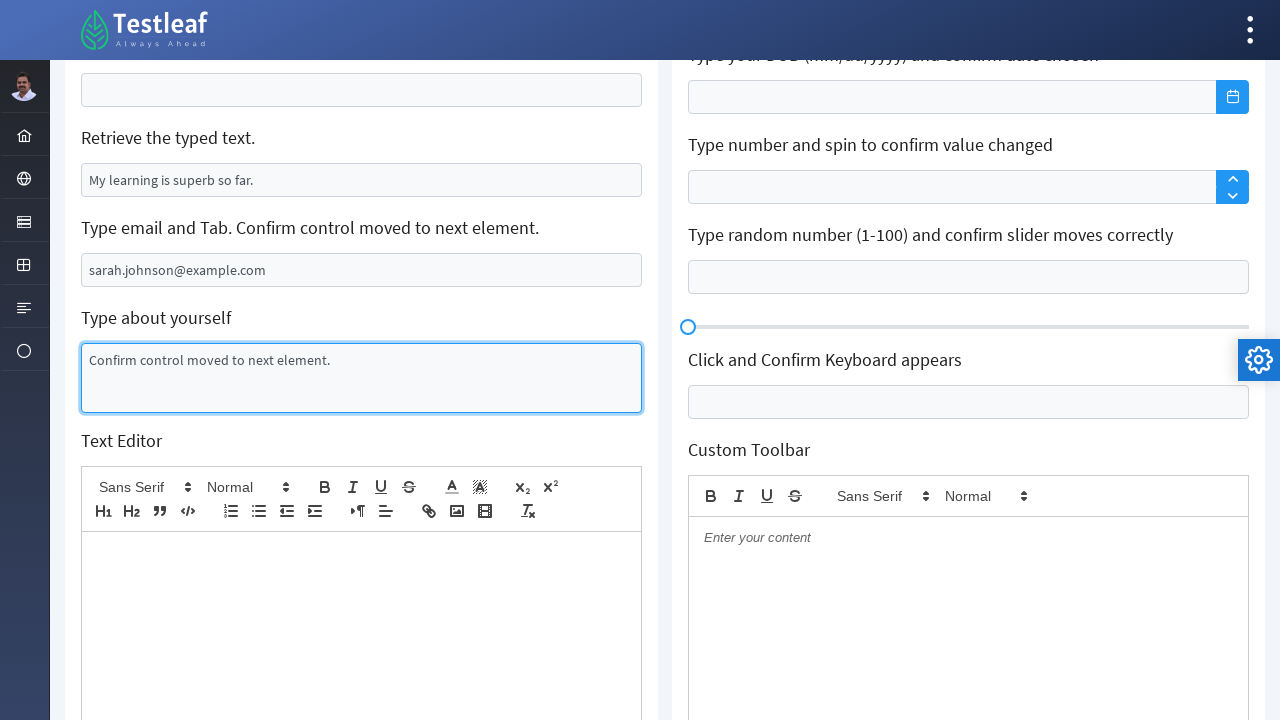